Navigates to the Universidad Nacional Mayor de San Marcos (UNMSM) SUM portal and waits for the page to load

Starting URL: https://sum.unmsm.edu.pe/

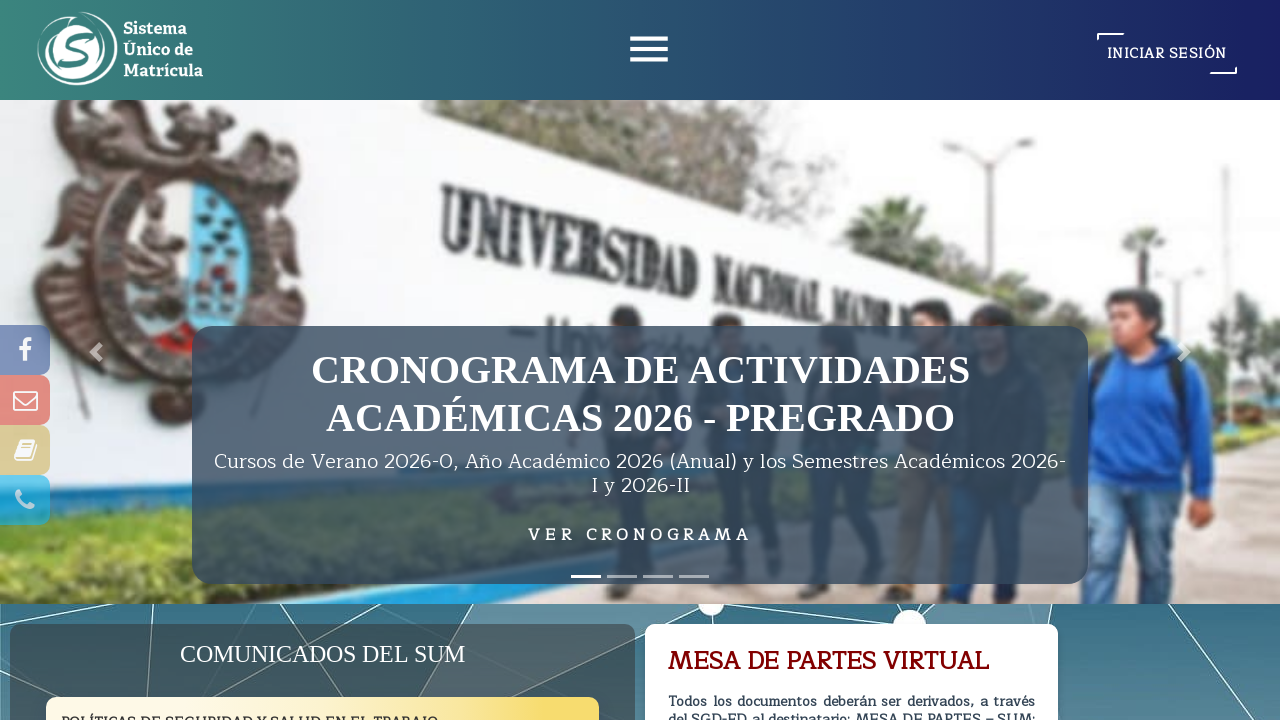

Waited 5 seconds for initial page load
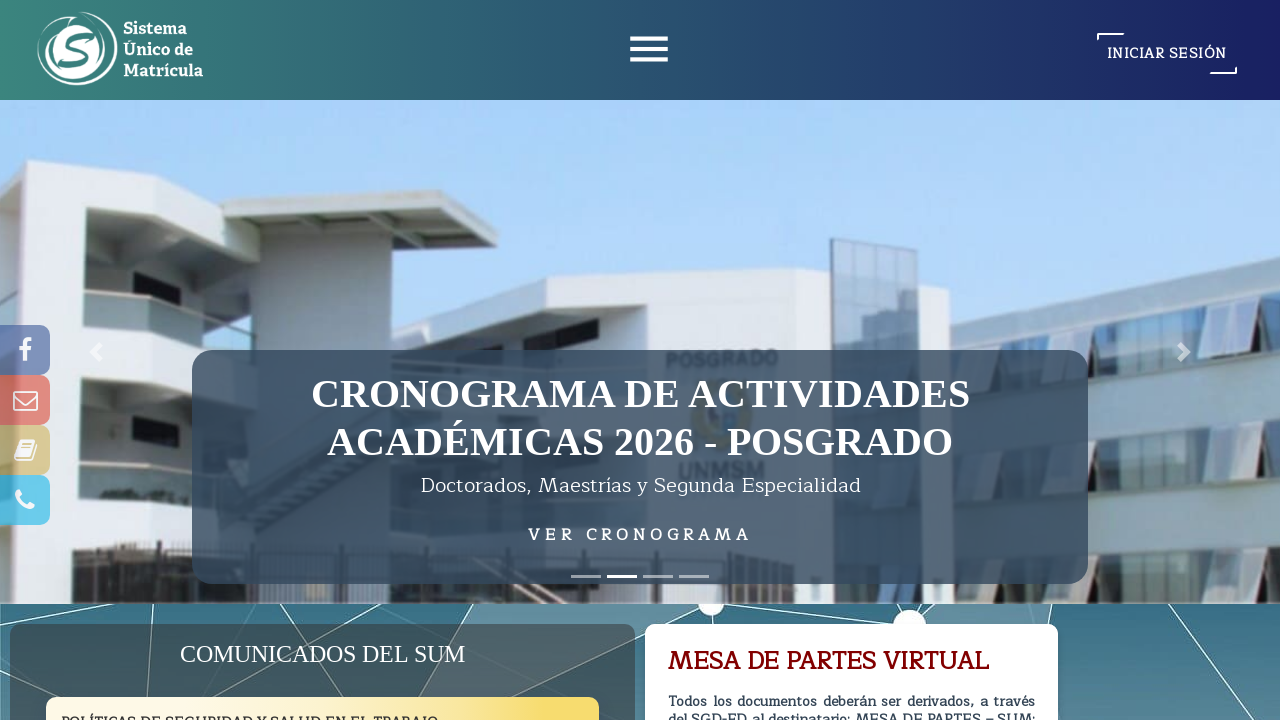

Waited for UNMSM SUM portal page to reach networkidle state
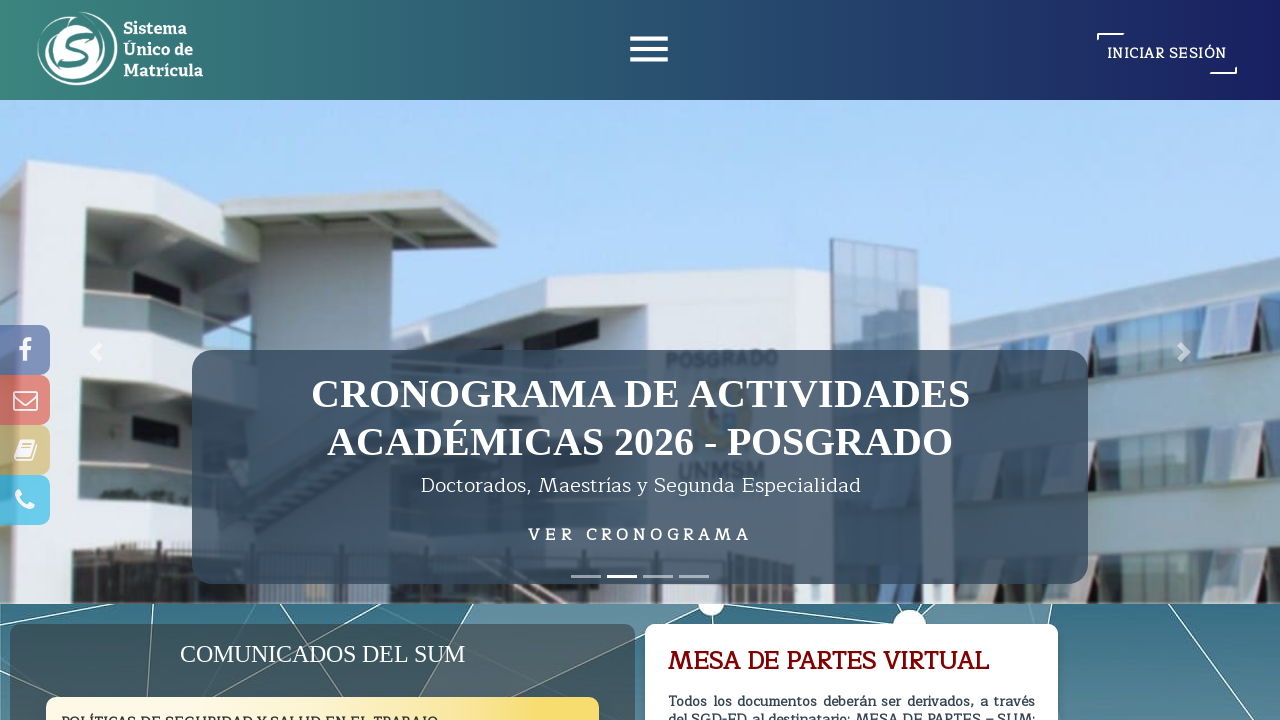

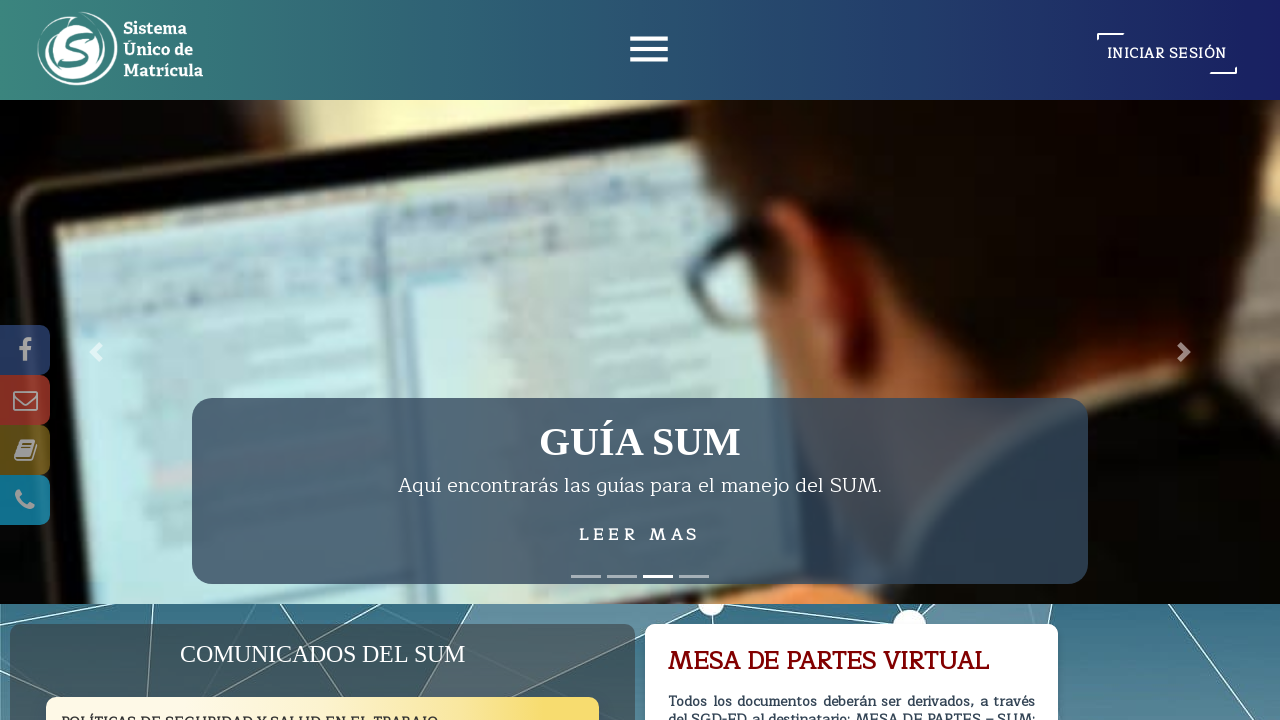